Tests scrolling an element into view by locating a specific link and scrolling until it becomes visible

Starting URL: https://portaldev.cms.gov/portal/

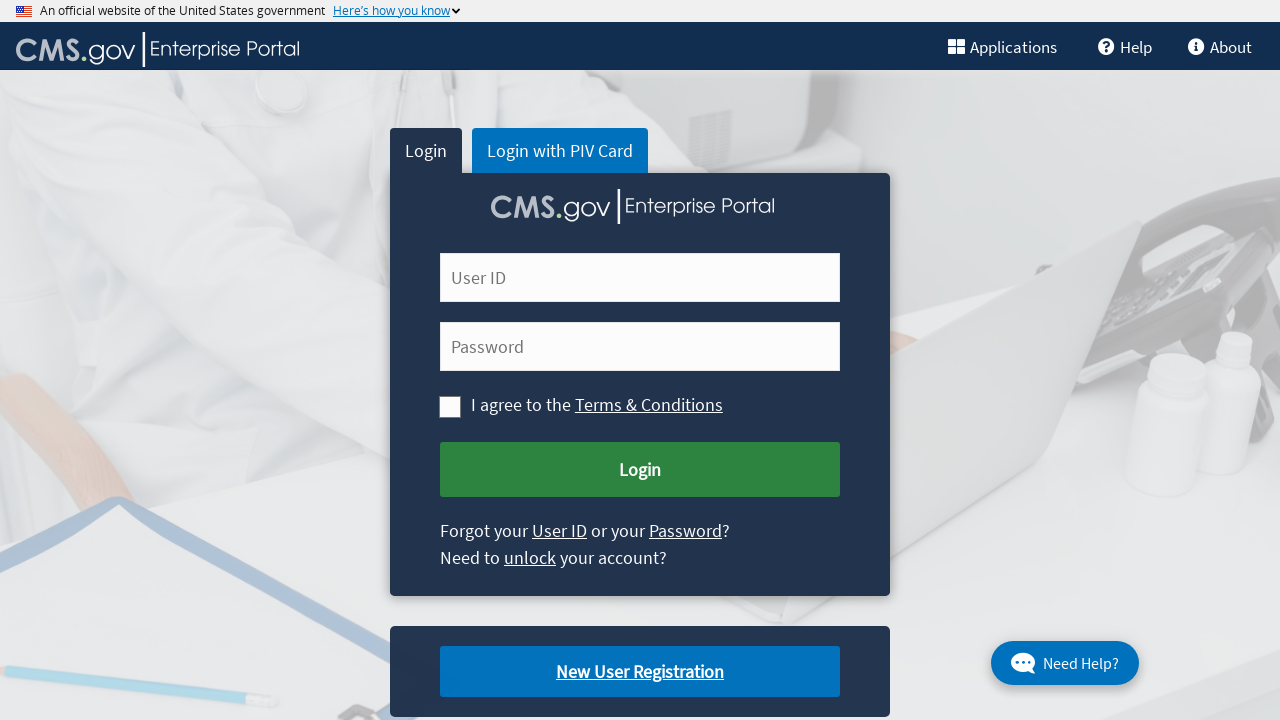

Located 'Learn more about Enterprise Portal' link
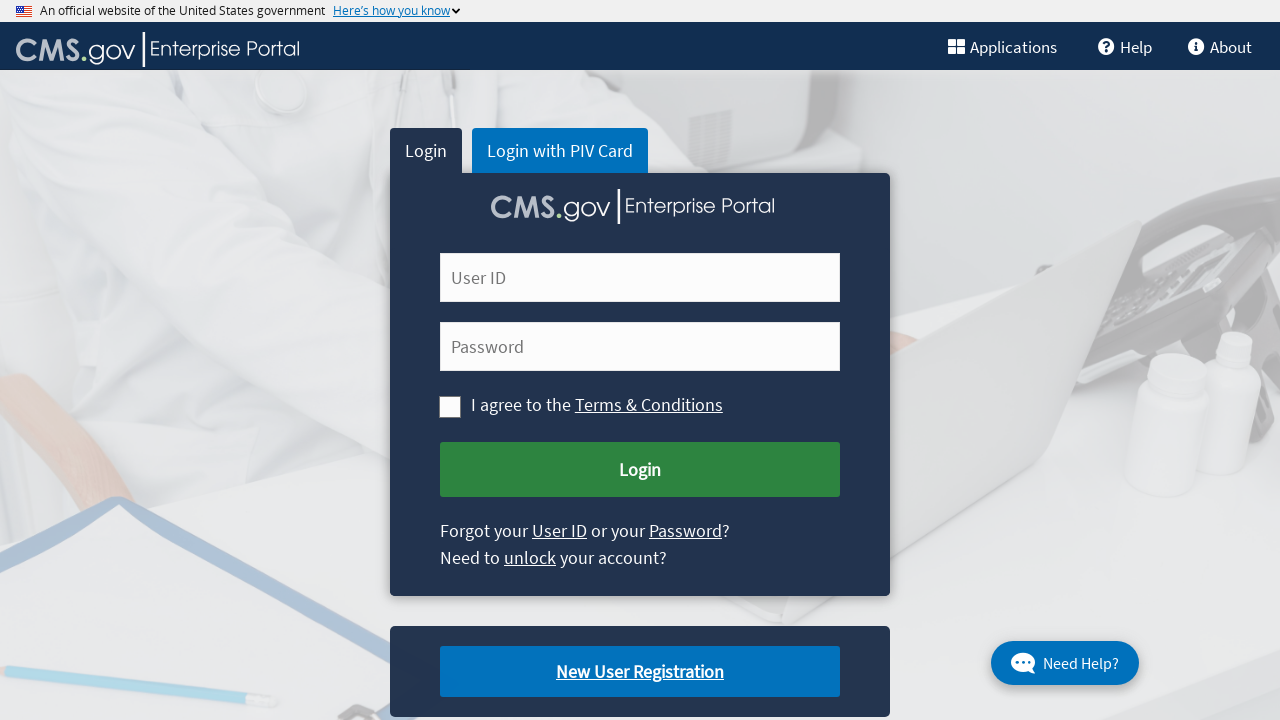

Scrolled 'Learn more about Enterprise Portal' link into view
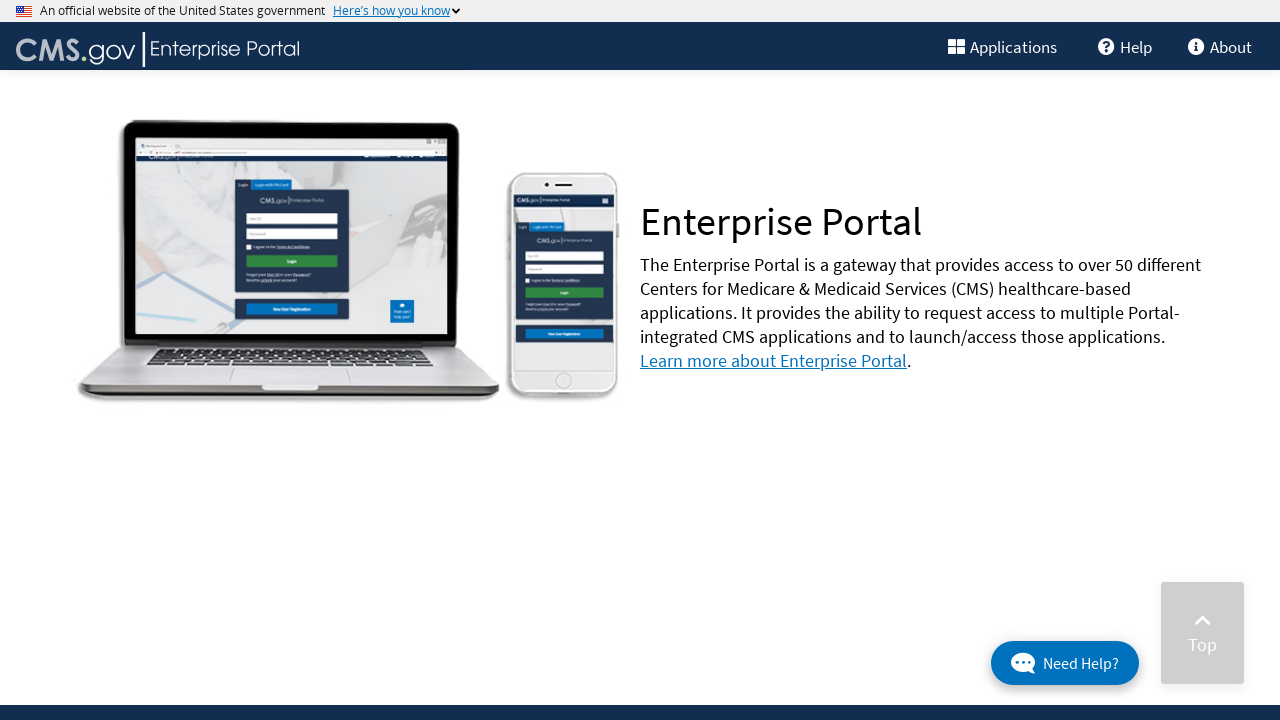

Waited 2000ms for page to stabilize
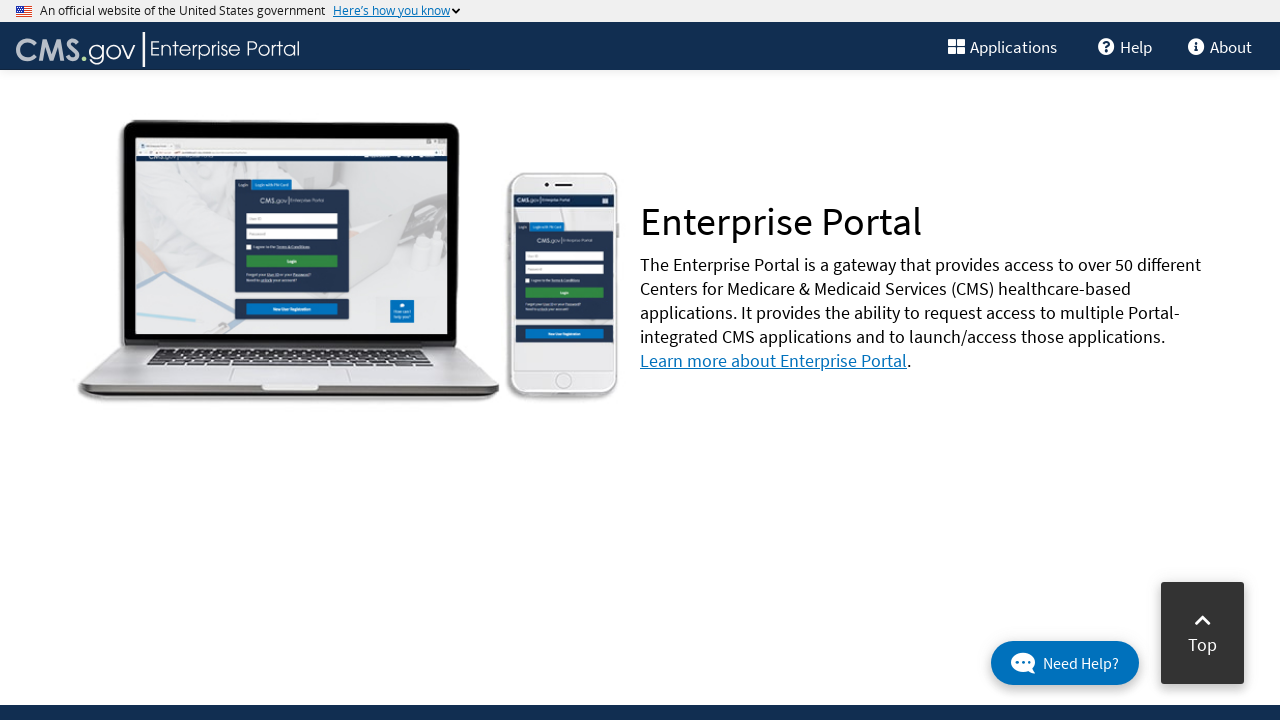

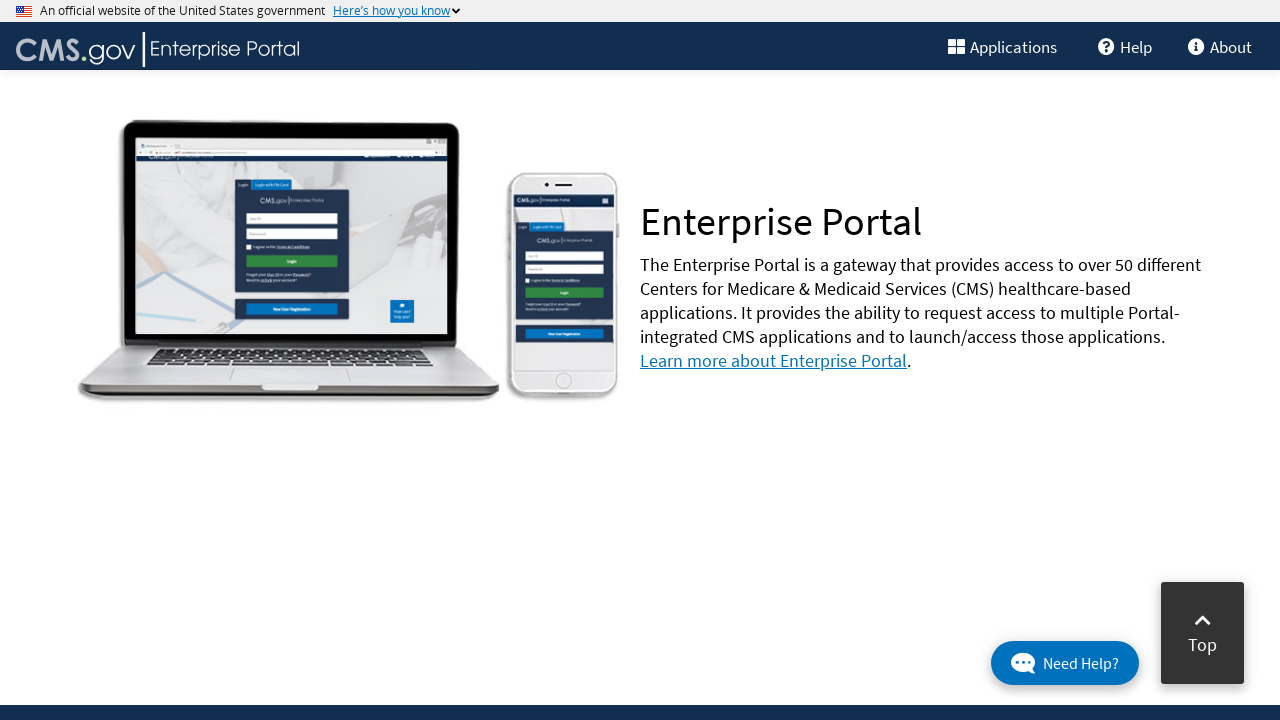